Tests browser navigation functionality by navigating through multiple pages of the Dassault Aviation website using back, forward, refresh, and direct navigation methods.

Starting URL: https://www.dassault-aviation.com/en/

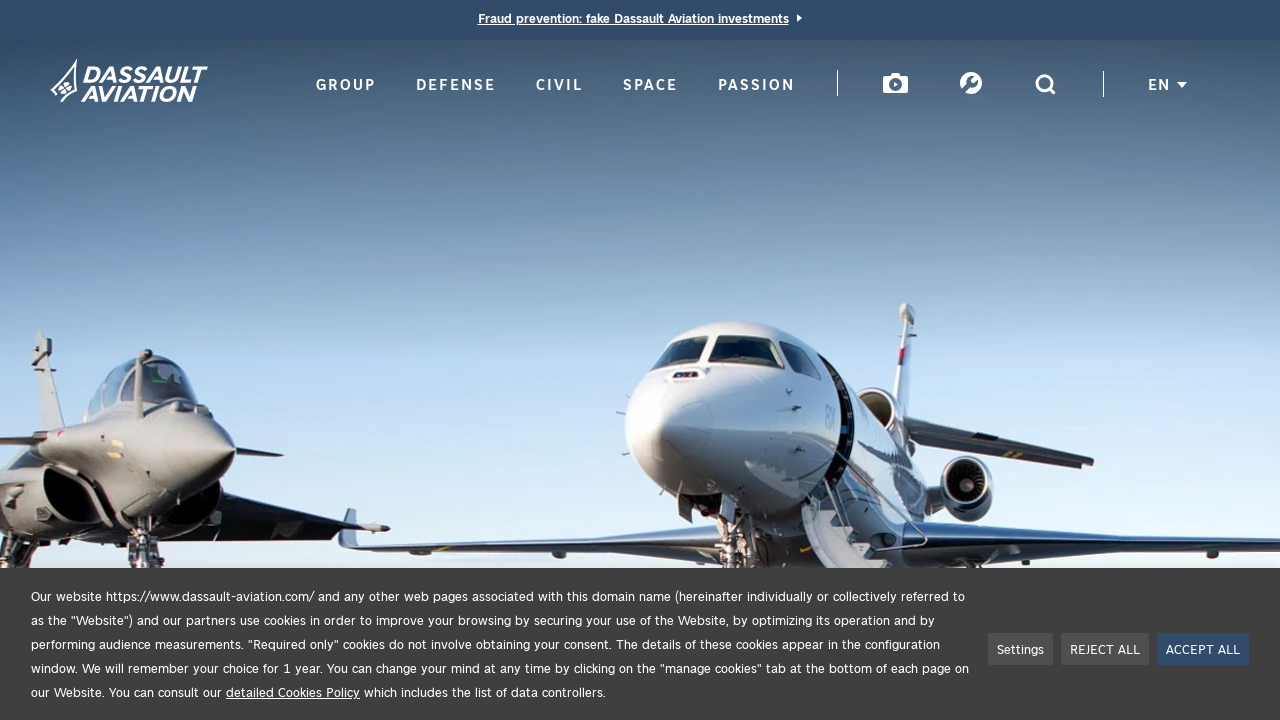

Navigated back from main page
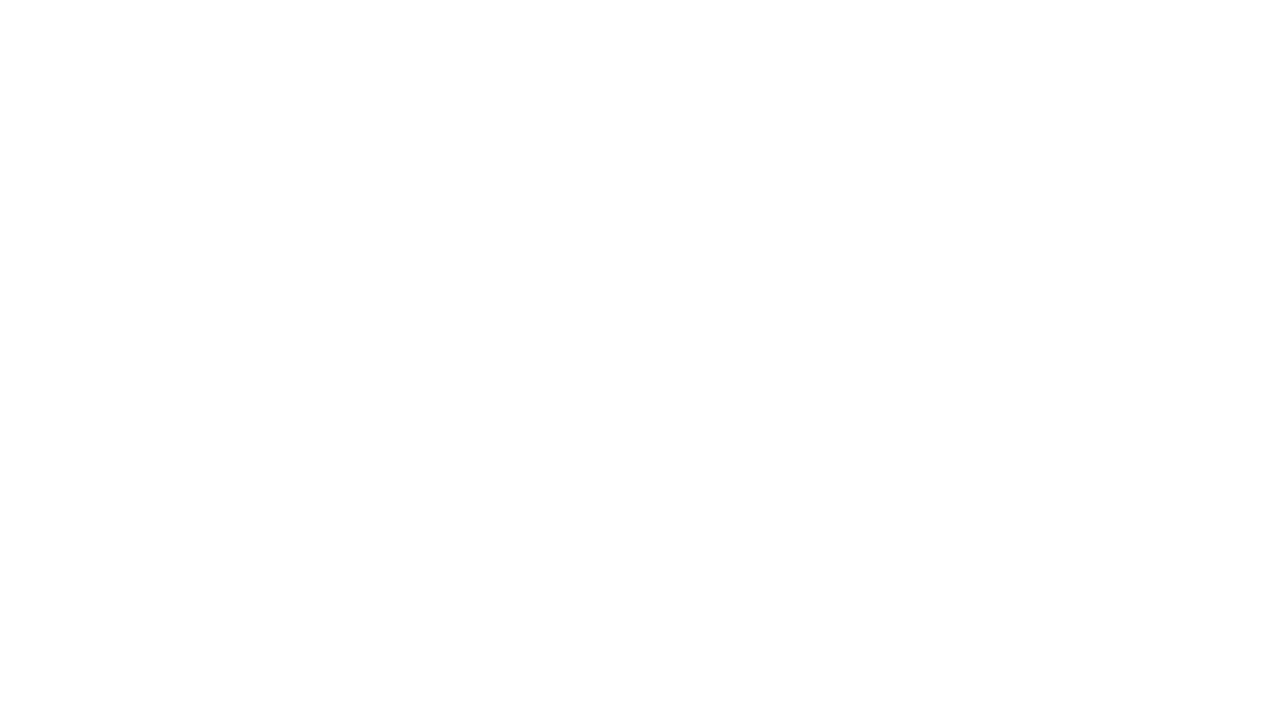

Navigated to defense page
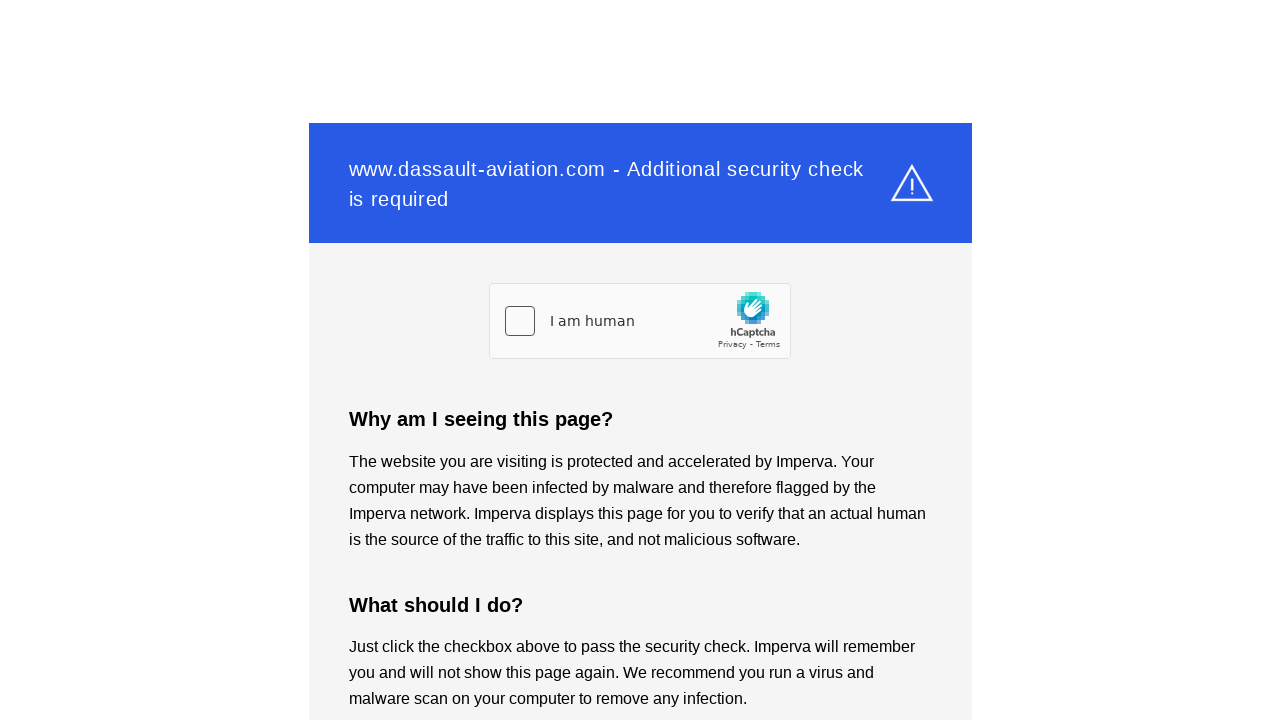

Refreshed defense page
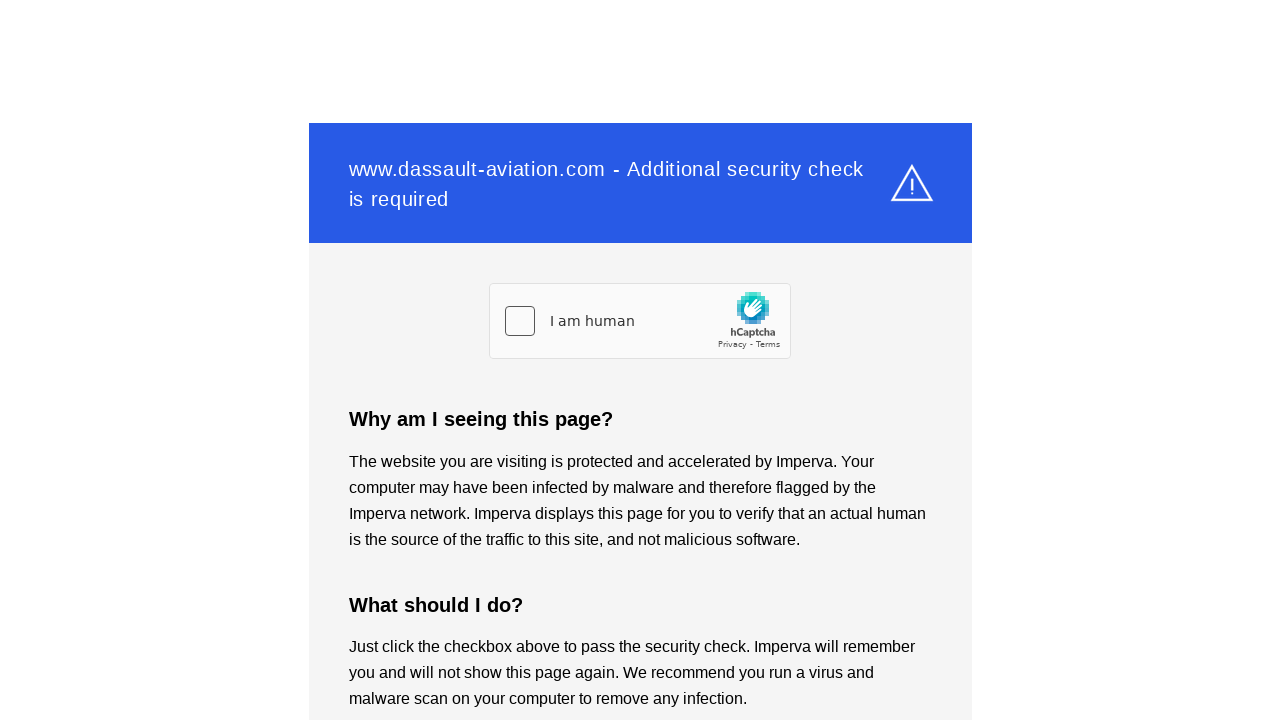

Navigated back from defense page
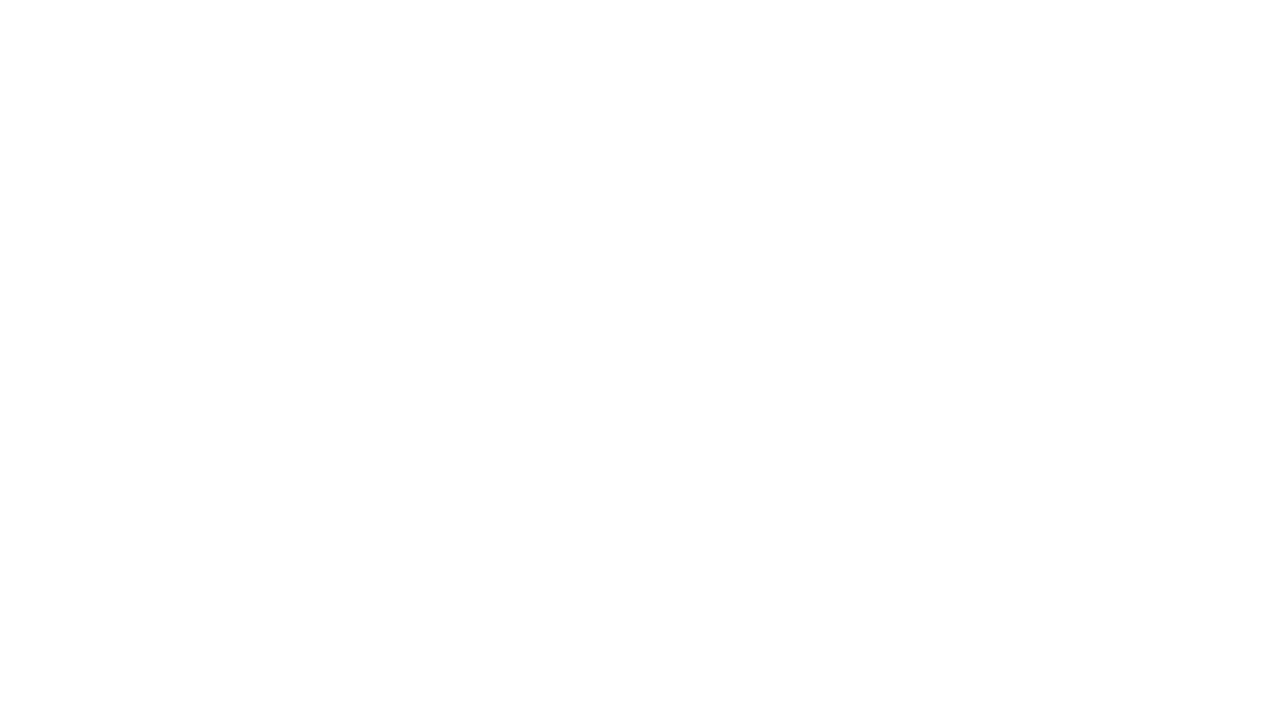

Navigated forward to defense page
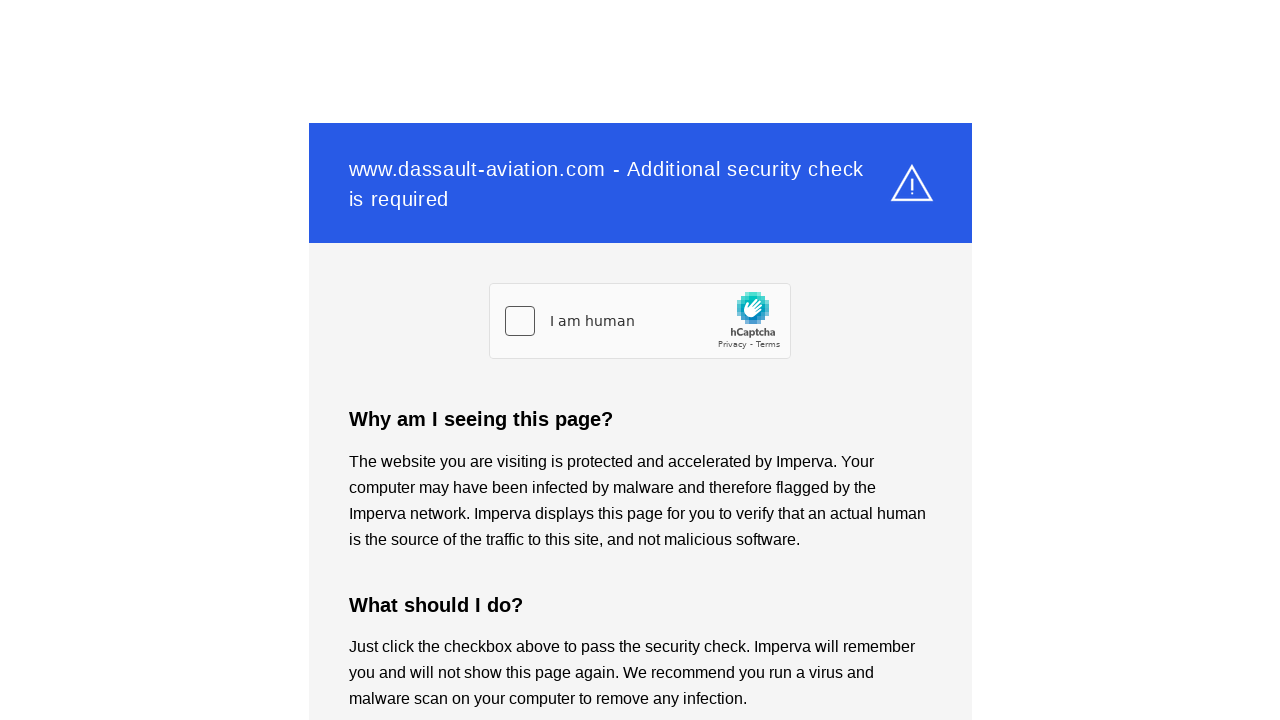

Navigated to civil page
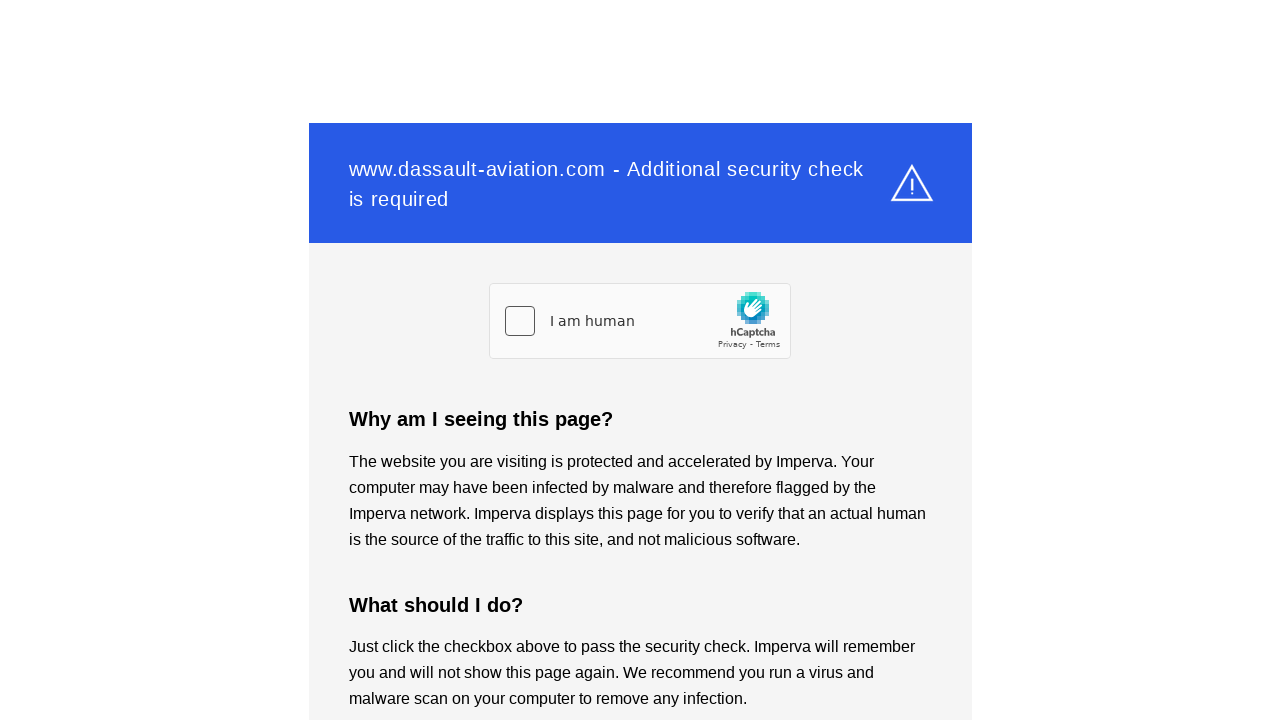

Navigated to space page
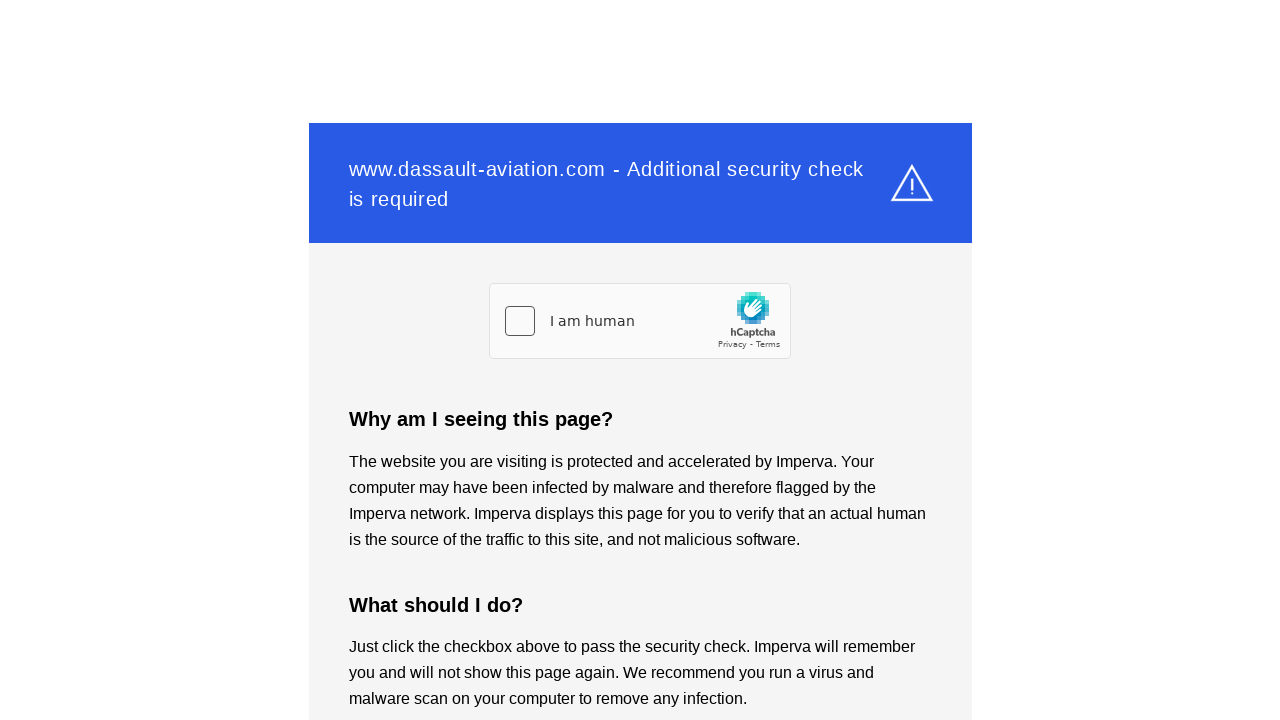

Navigated to passion page
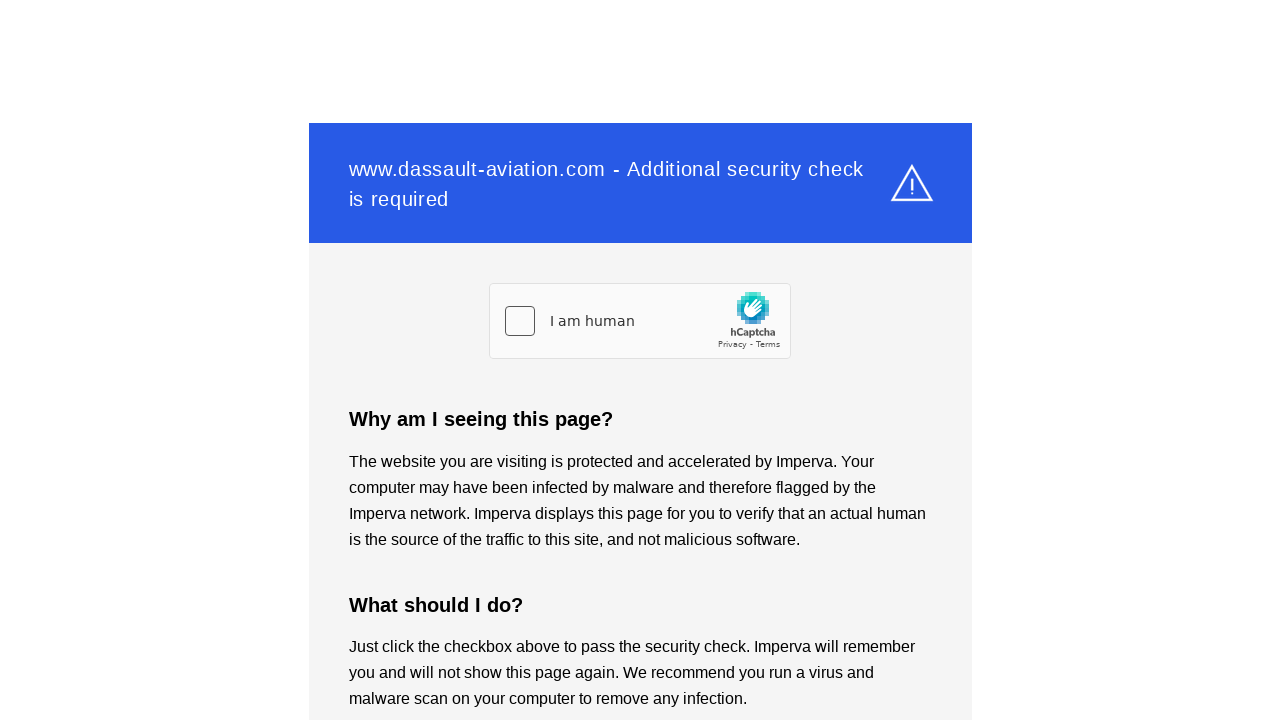

Navigated back to space page
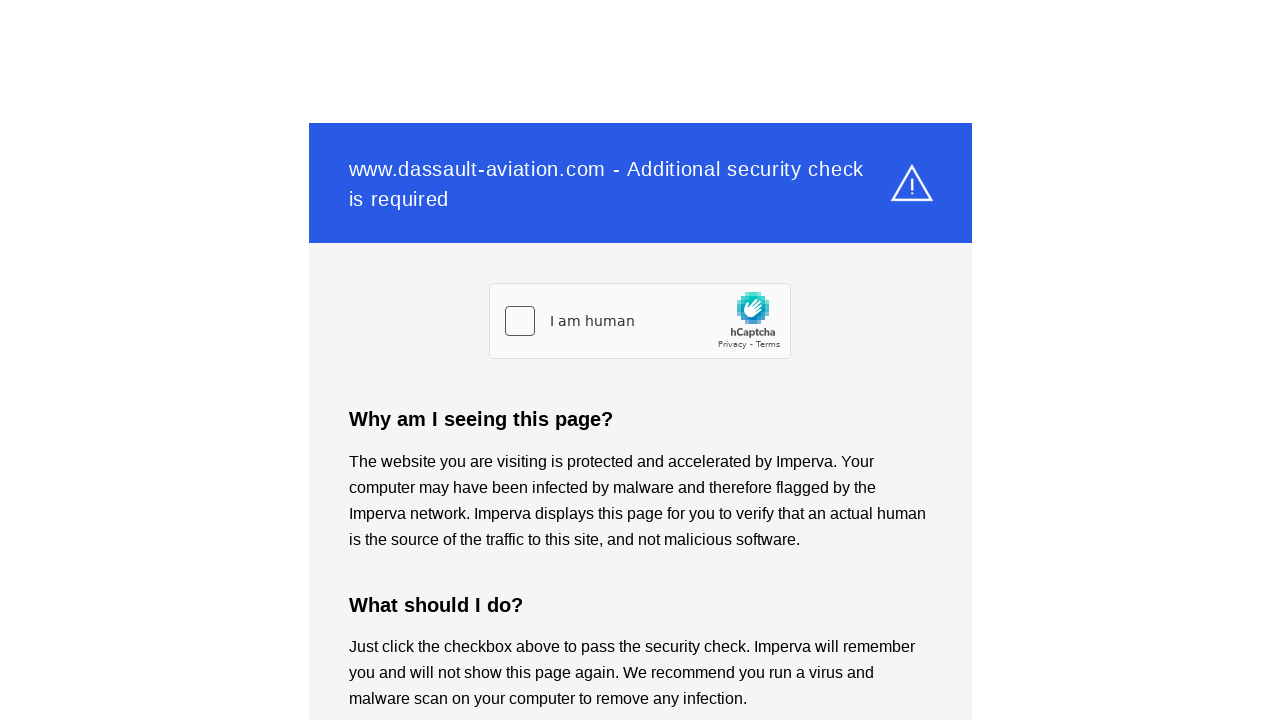

Navigated back to civil page
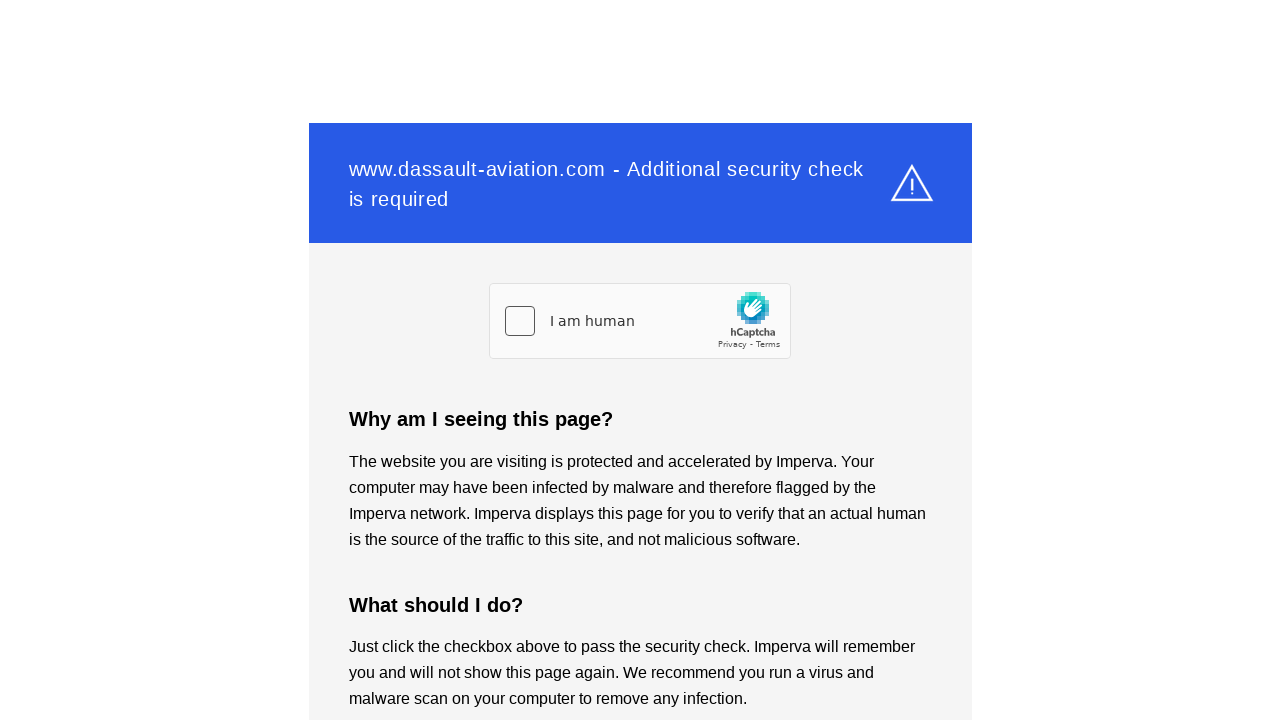

Navigated back to defense page
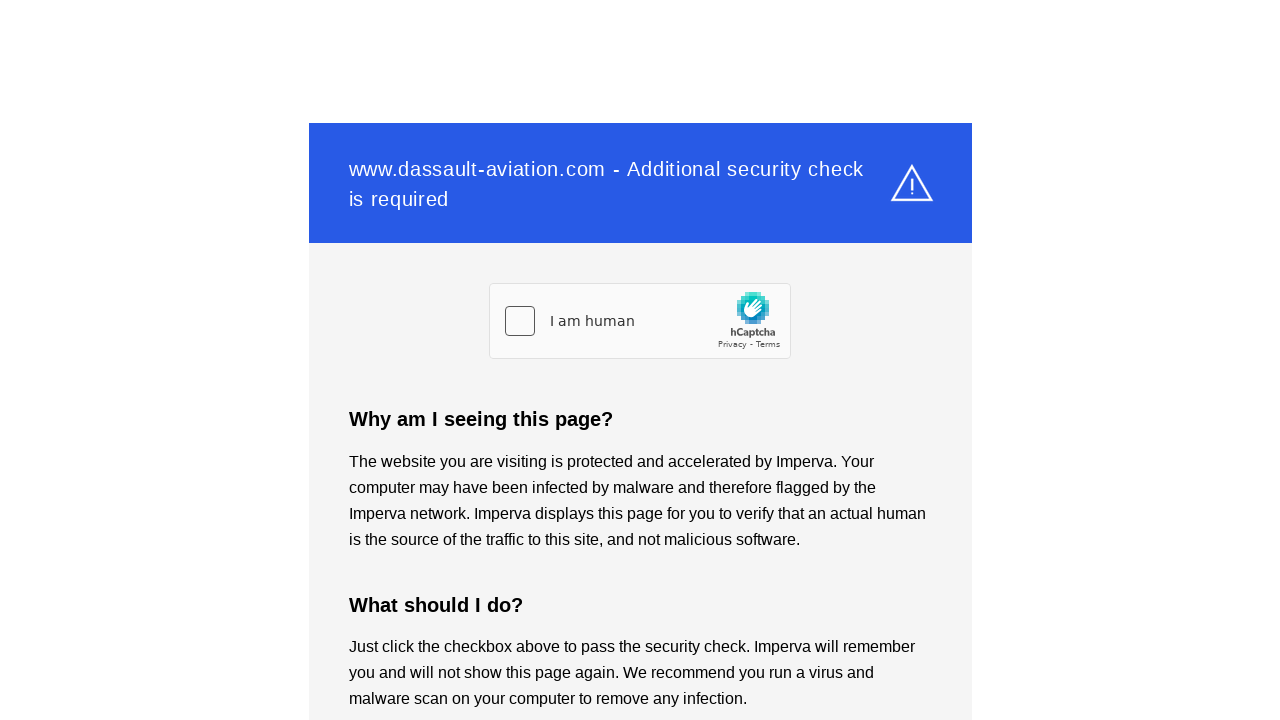

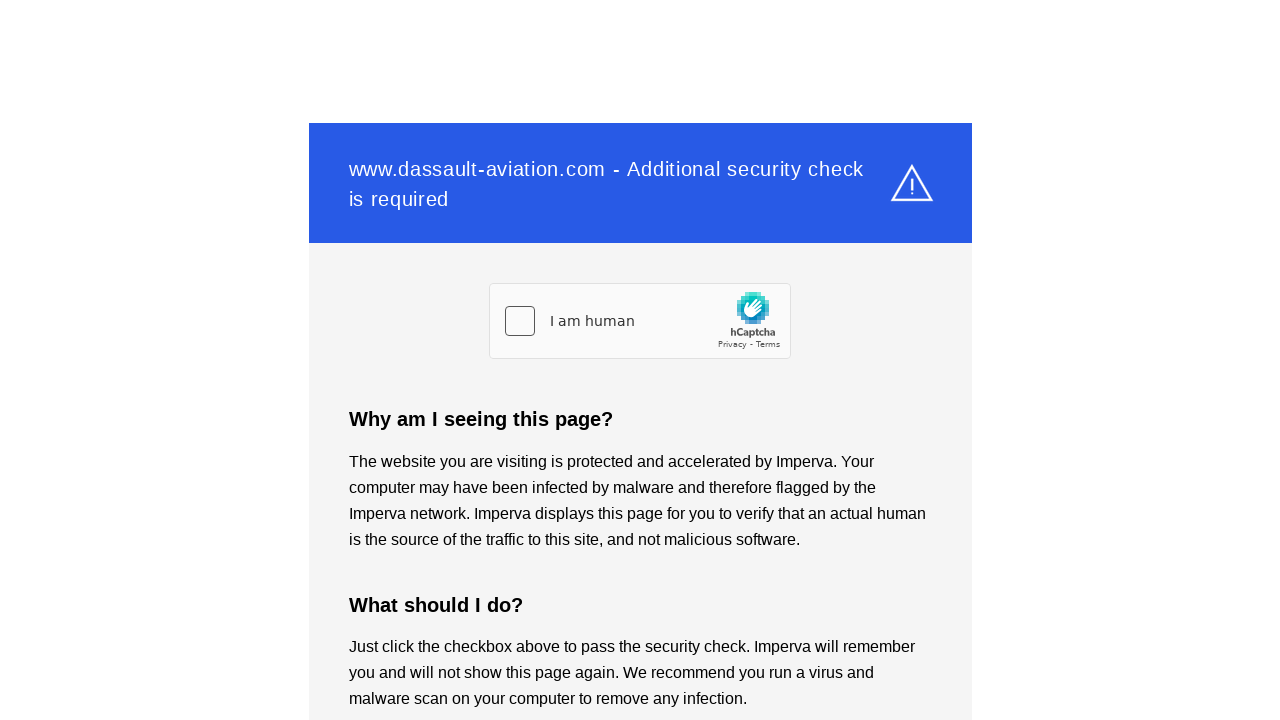